Tests static dropdown selection functionality by selecting options using different methods (by index, visible text, and value)

Starting URL: https://rahulshettyacademy.com/dropdownsPractise/

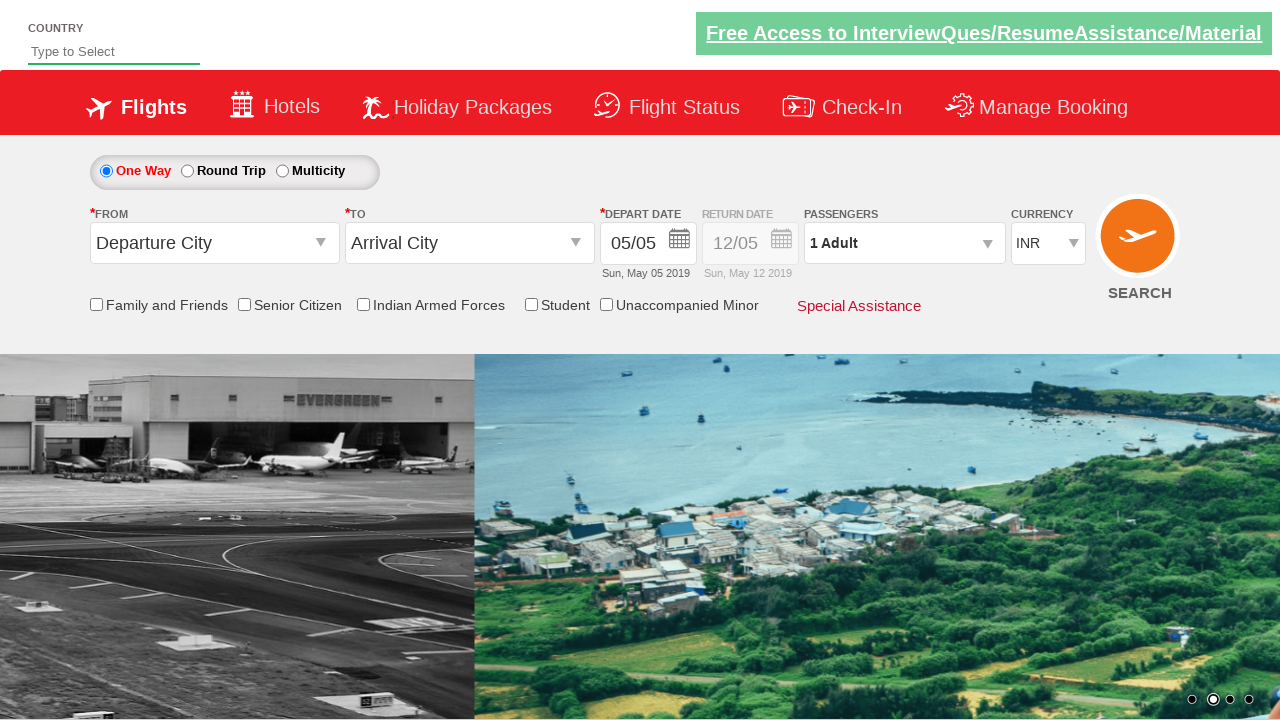

Located currency dropdown element
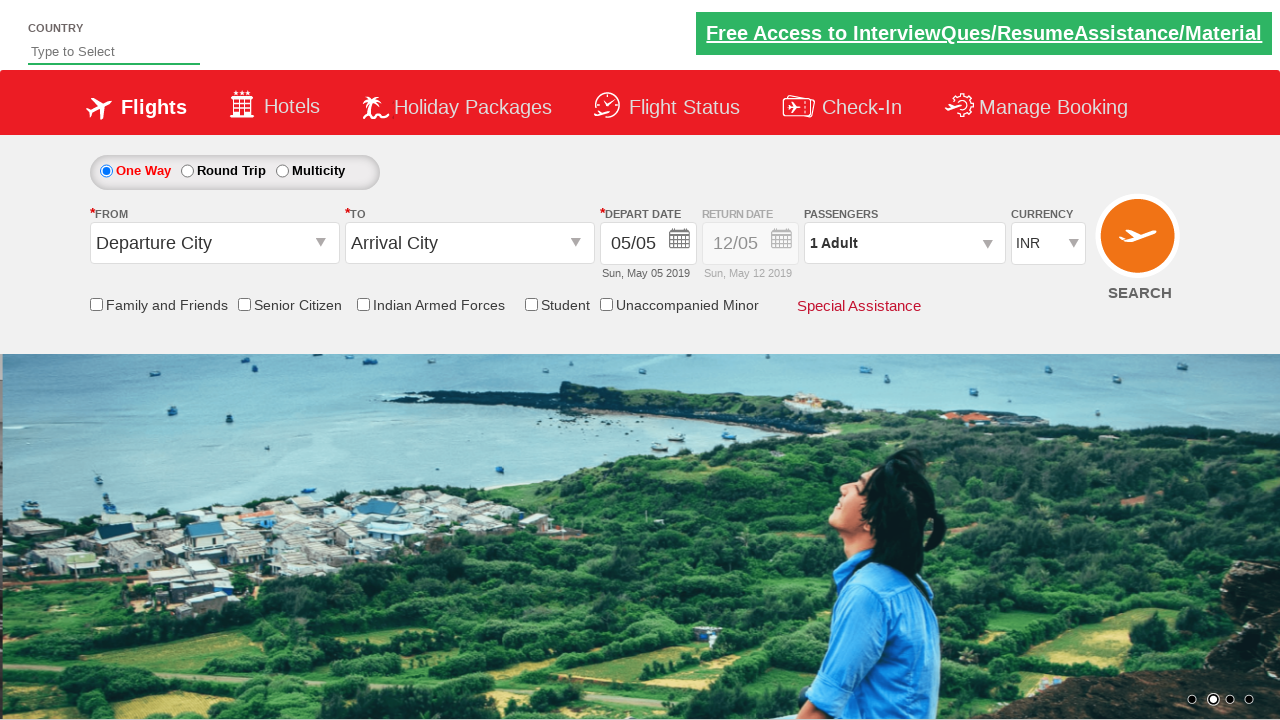

Selected dropdown option by index 3 on #ctl00_mainContent_DropDownListCurrency
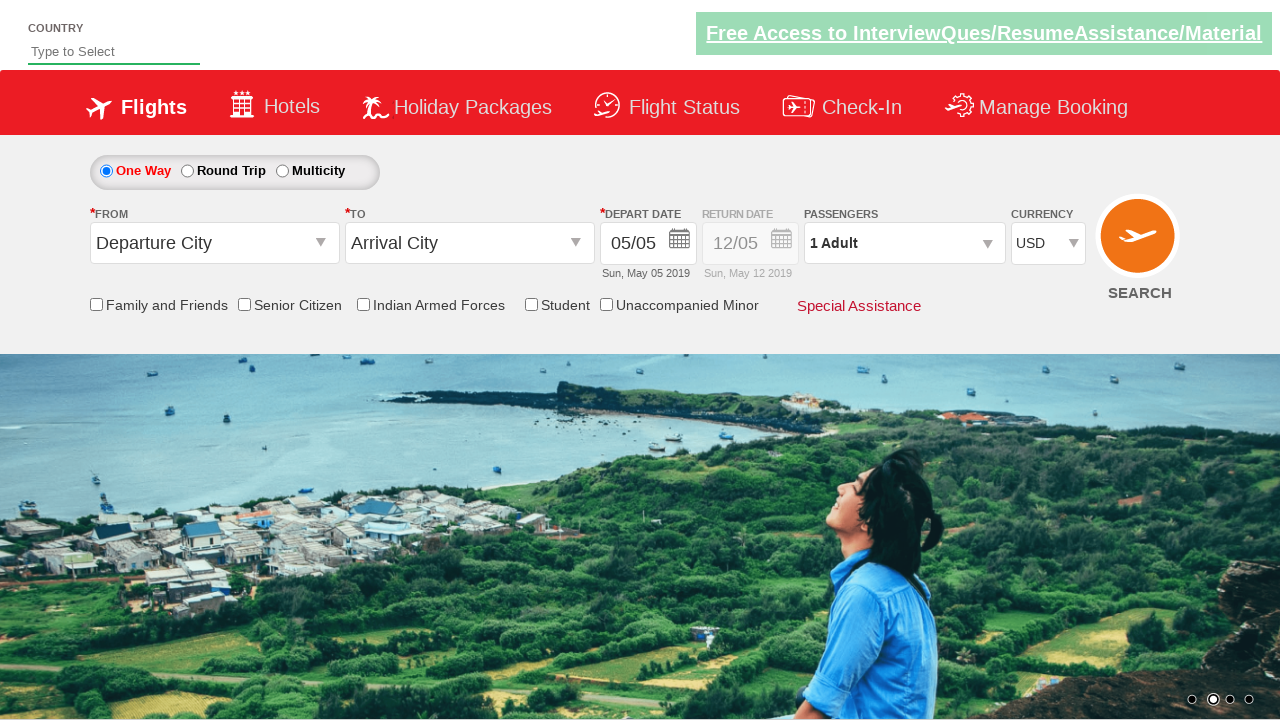

Selected dropdown option by visible text 'AED' on #ctl00_mainContent_DropDownListCurrency
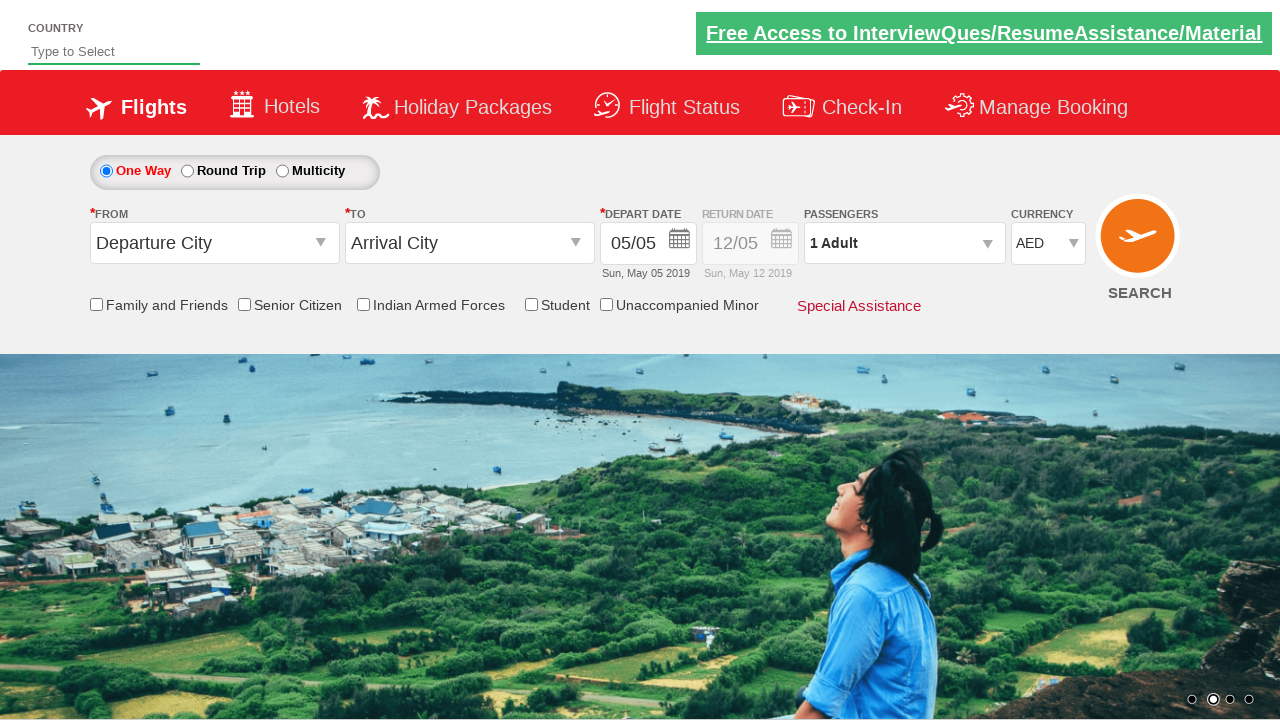

Selected dropdown option by value 'INR' on #ctl00_mainContent_DropDownListCurrency
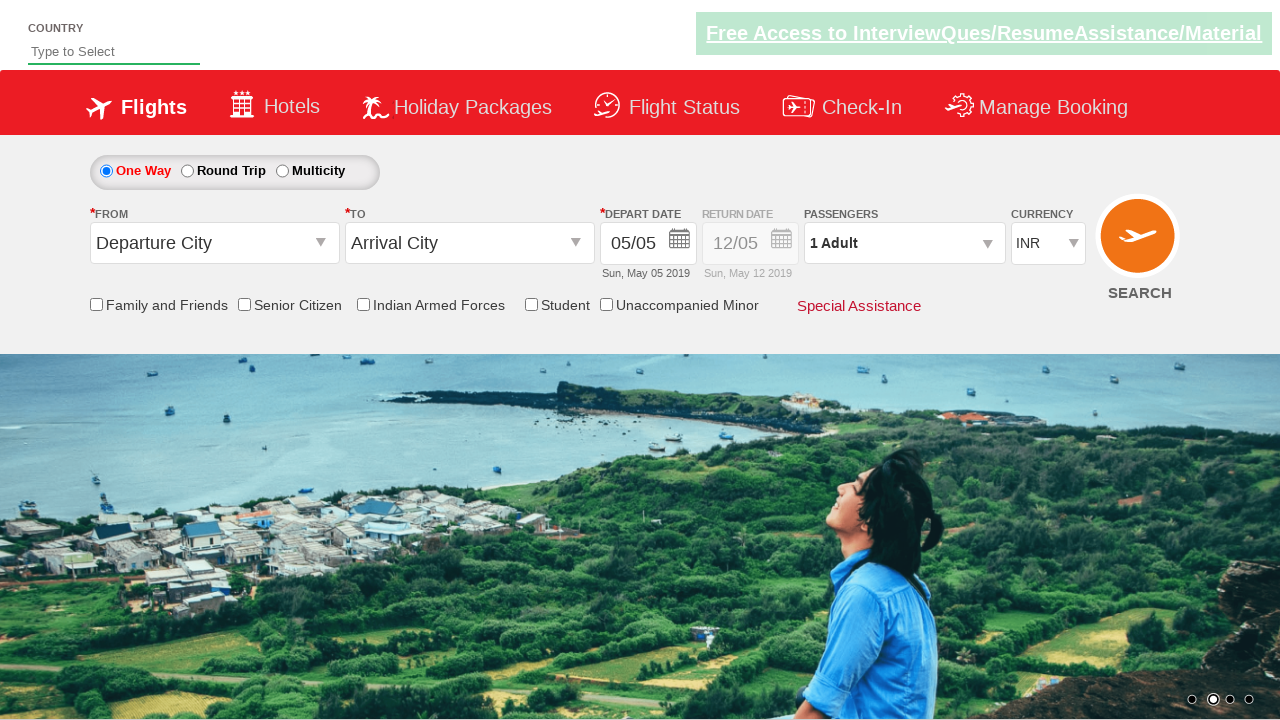

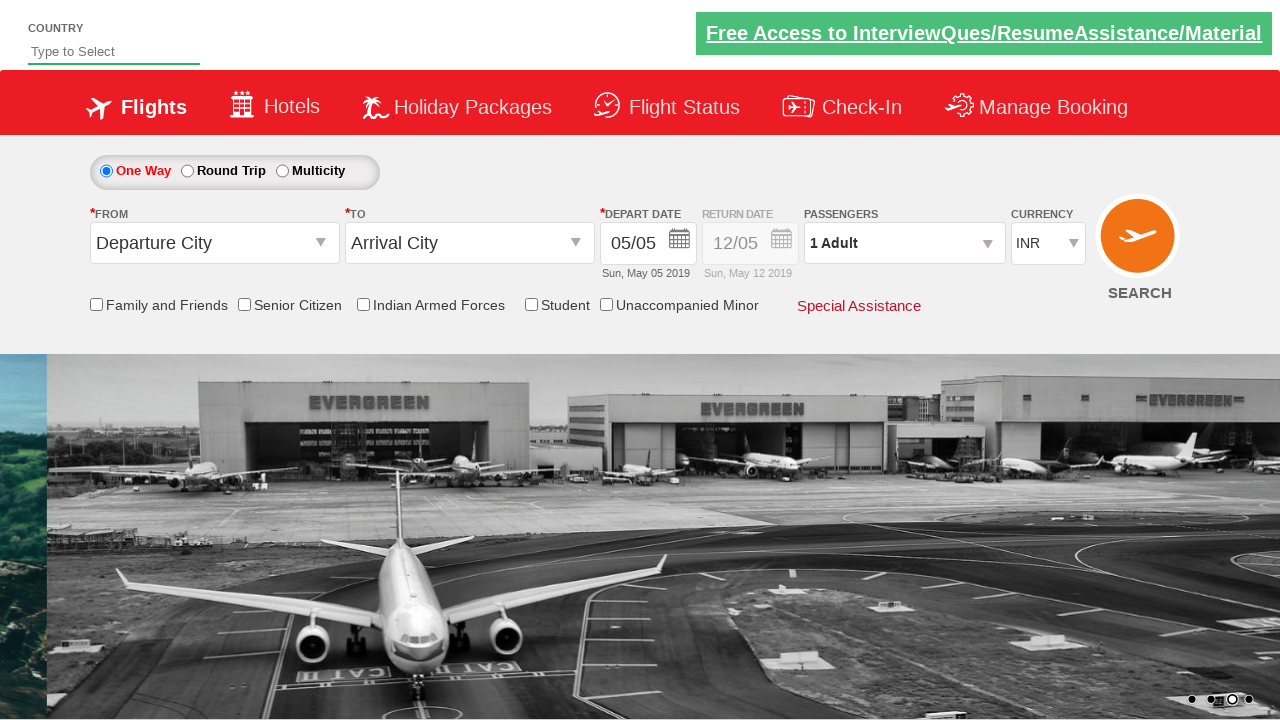